Tests multi-select dropdown functionality by selecting and deselecting multiple options, verifying selections are properly applied.

Starting URL: https://www.selenium.dev/selenium/web/formPage.html

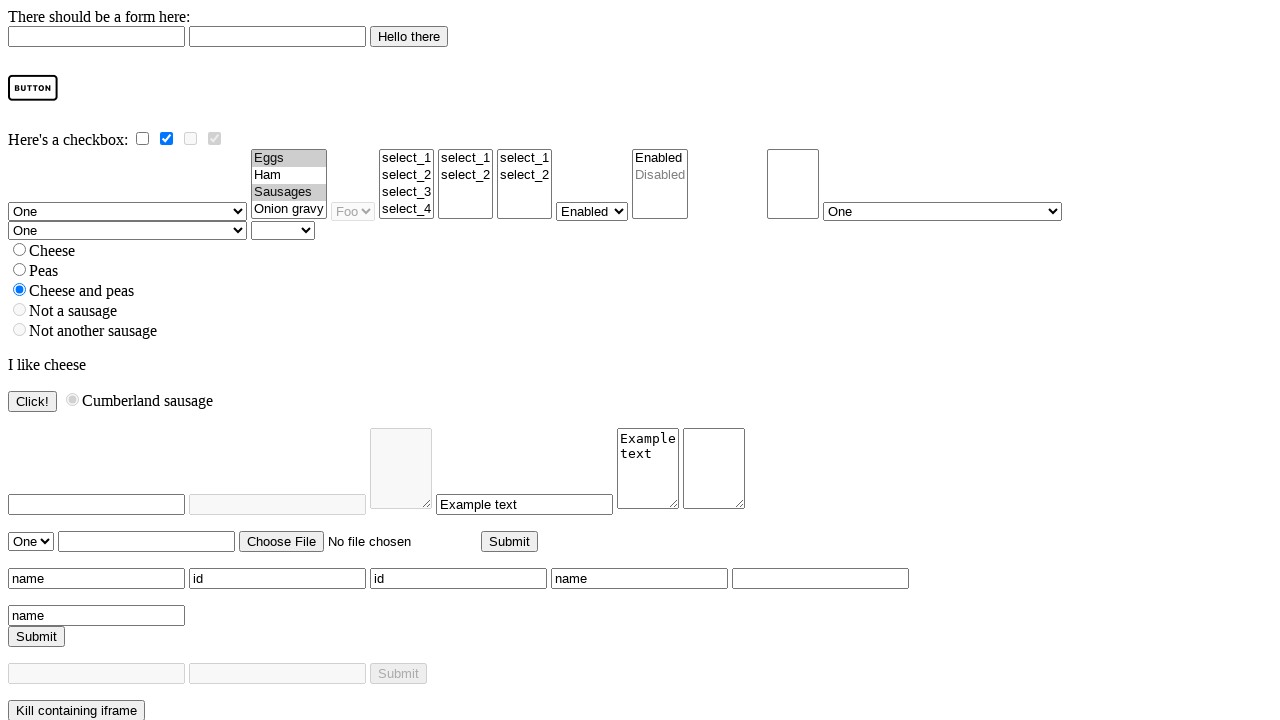

Located multi-select dropdown element
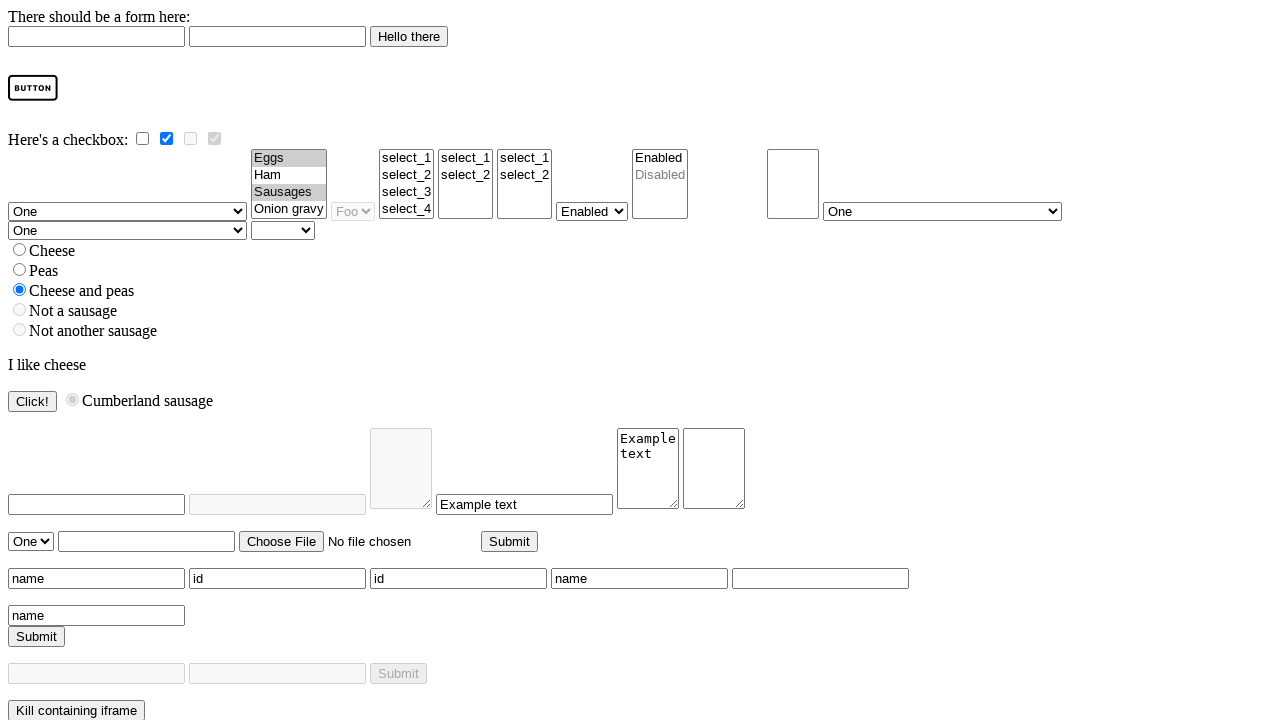

Selected 'ham' option from multi-select dropdown on select[name='multi']
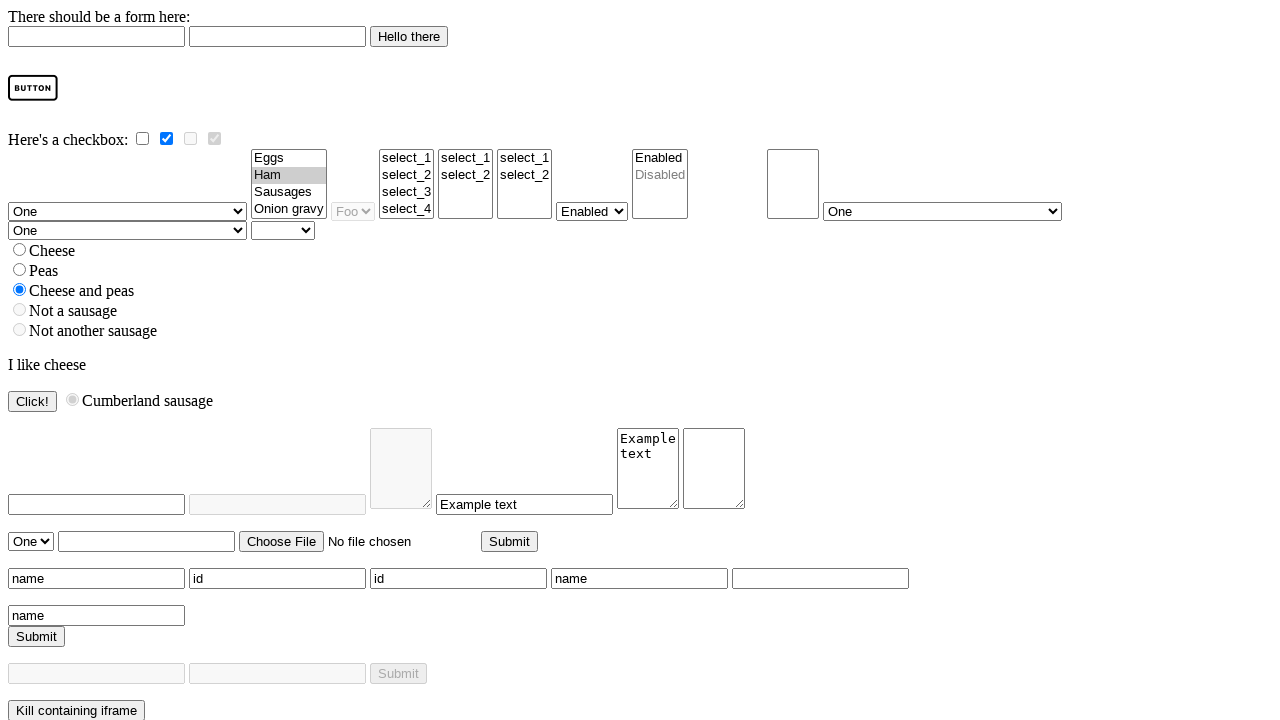

Selected 'ham' and 'onion gravy' options from multi-select dropdown on select[name='multi']
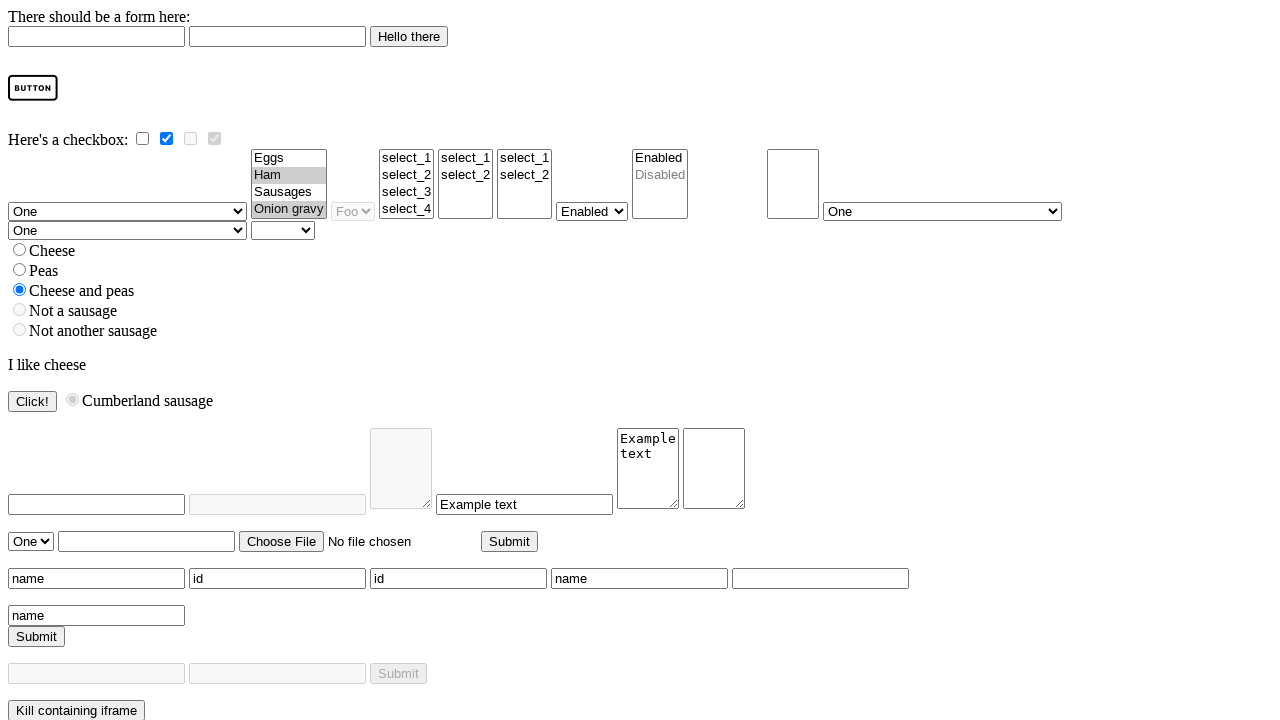

Located 'ham' option element
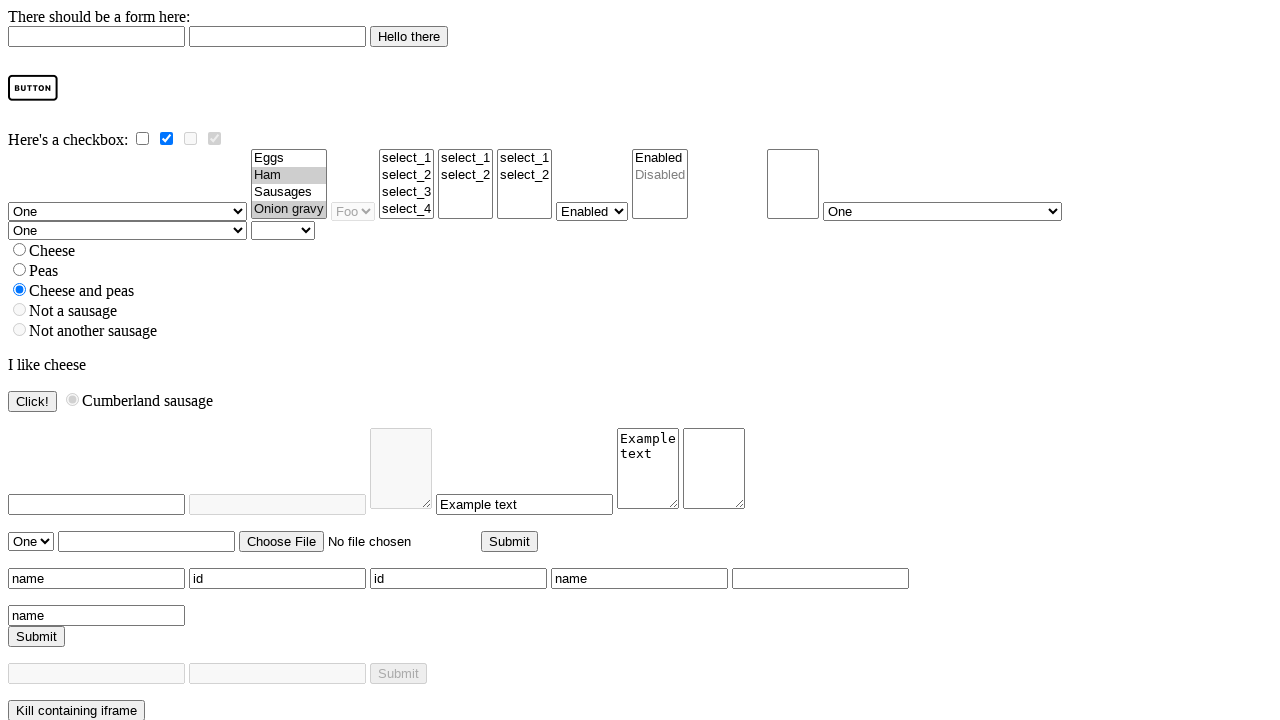

Verified 'ham' option is selected
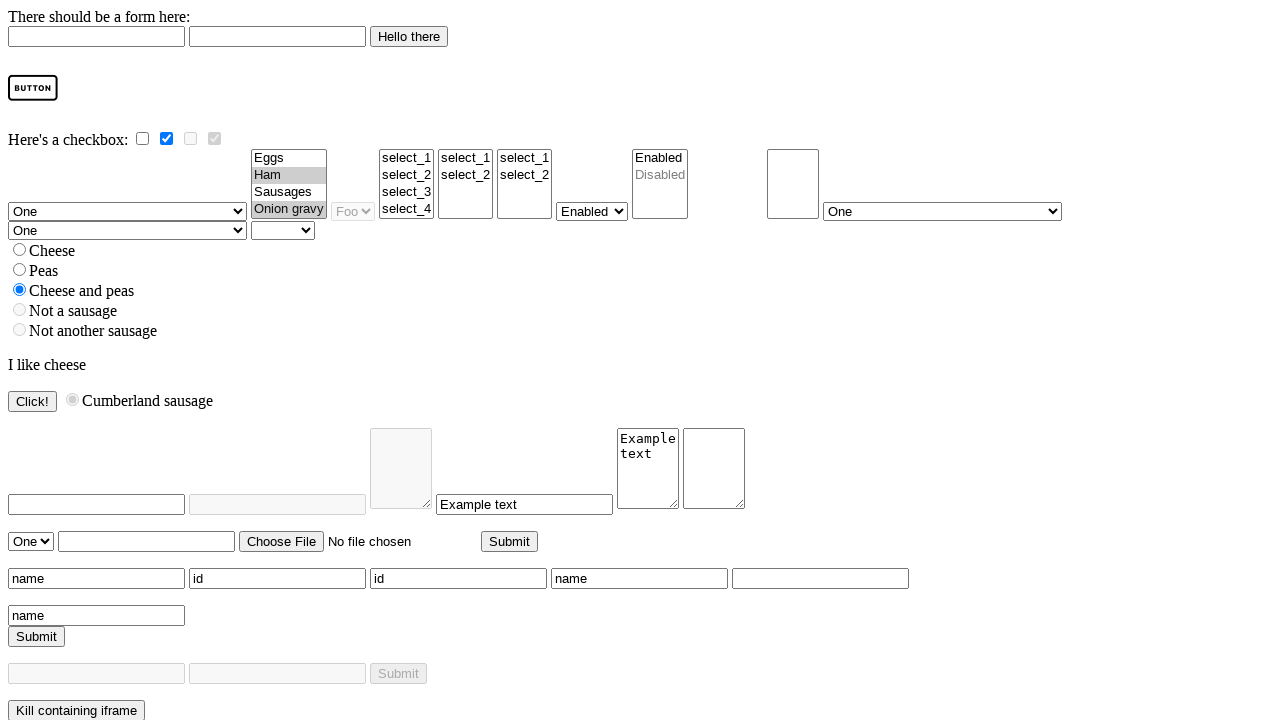

Located 'onion gravy' option element
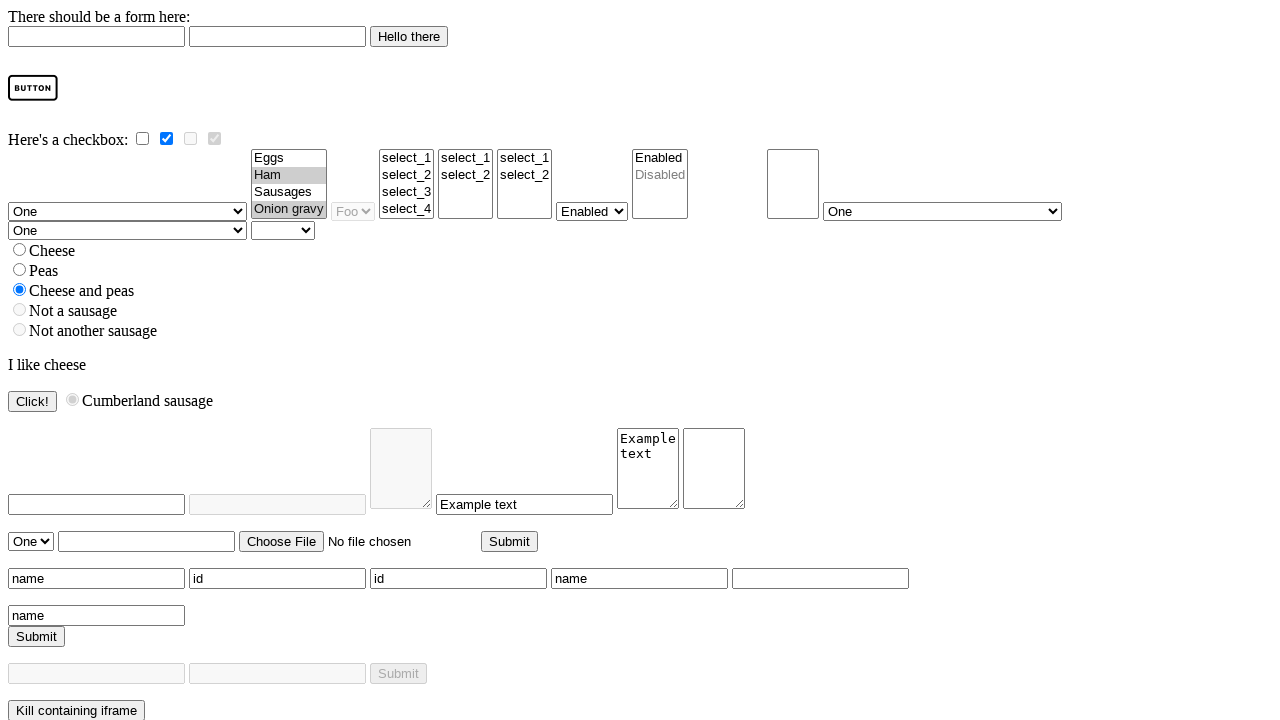

Verified 'onion gravy' option is selected
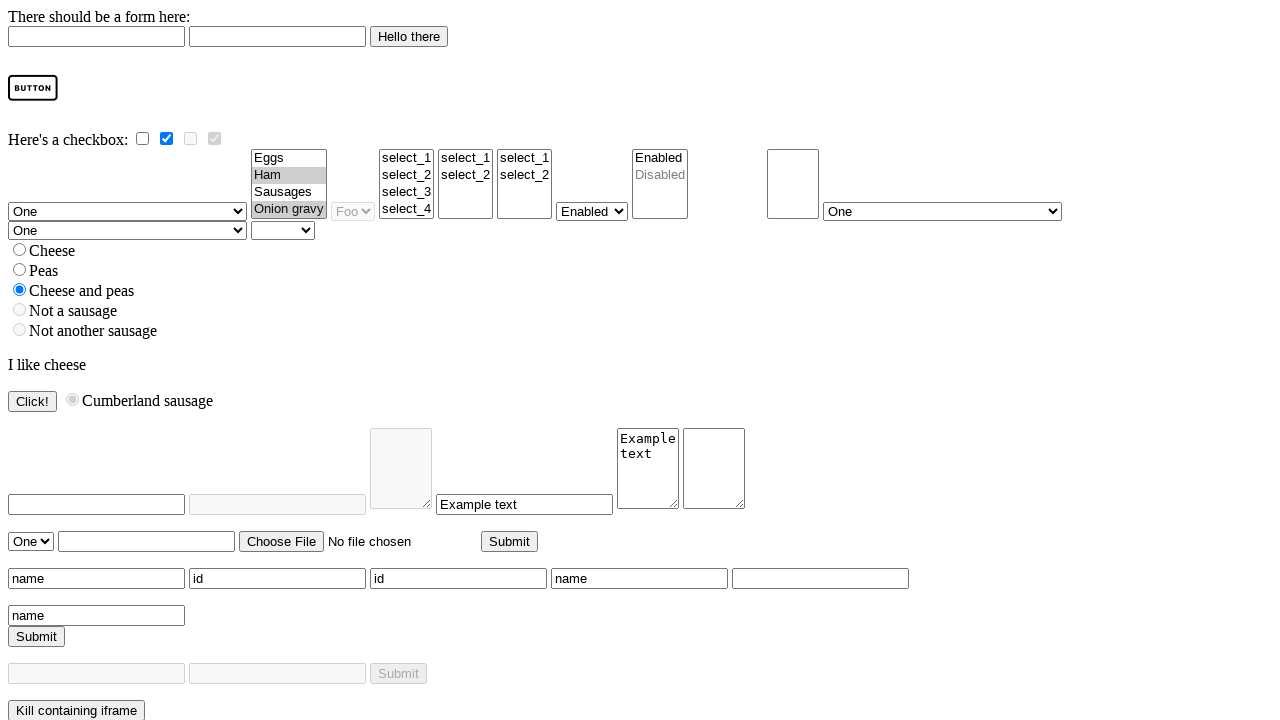

Reselected 'ham' and 'onion gravy' to deselect other options on select[name='multi']
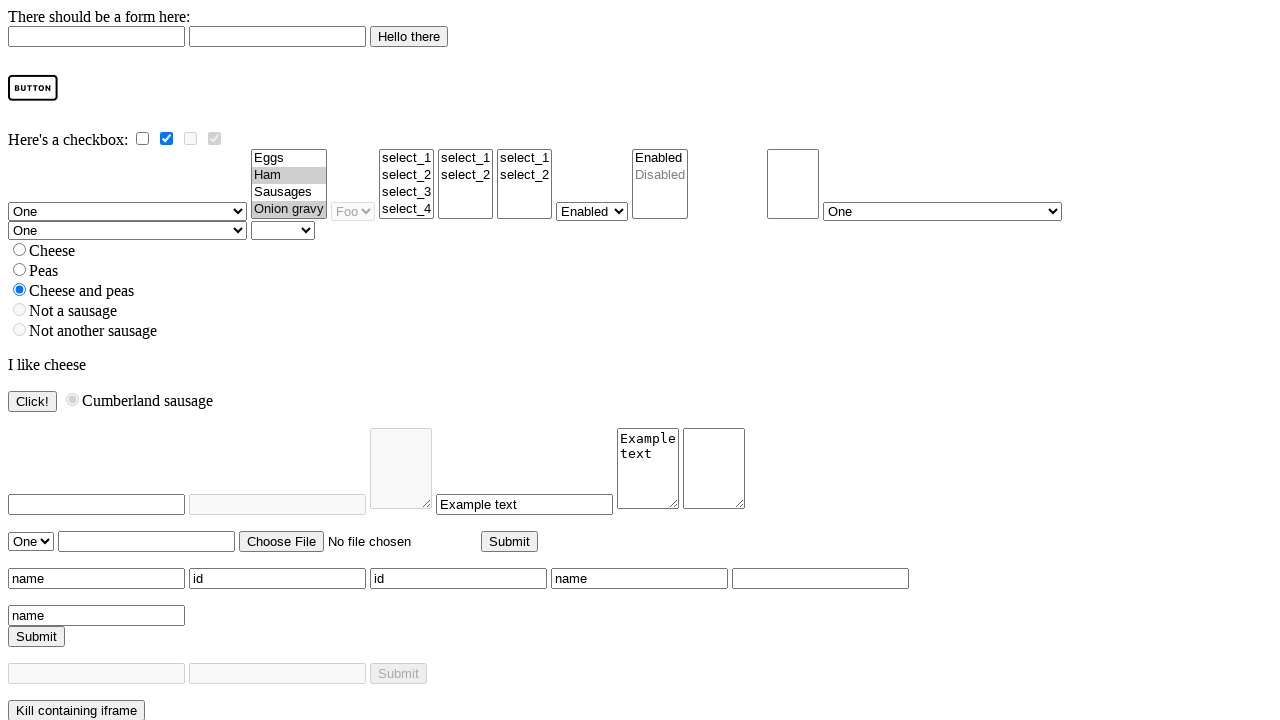

Located 'eggs' option element
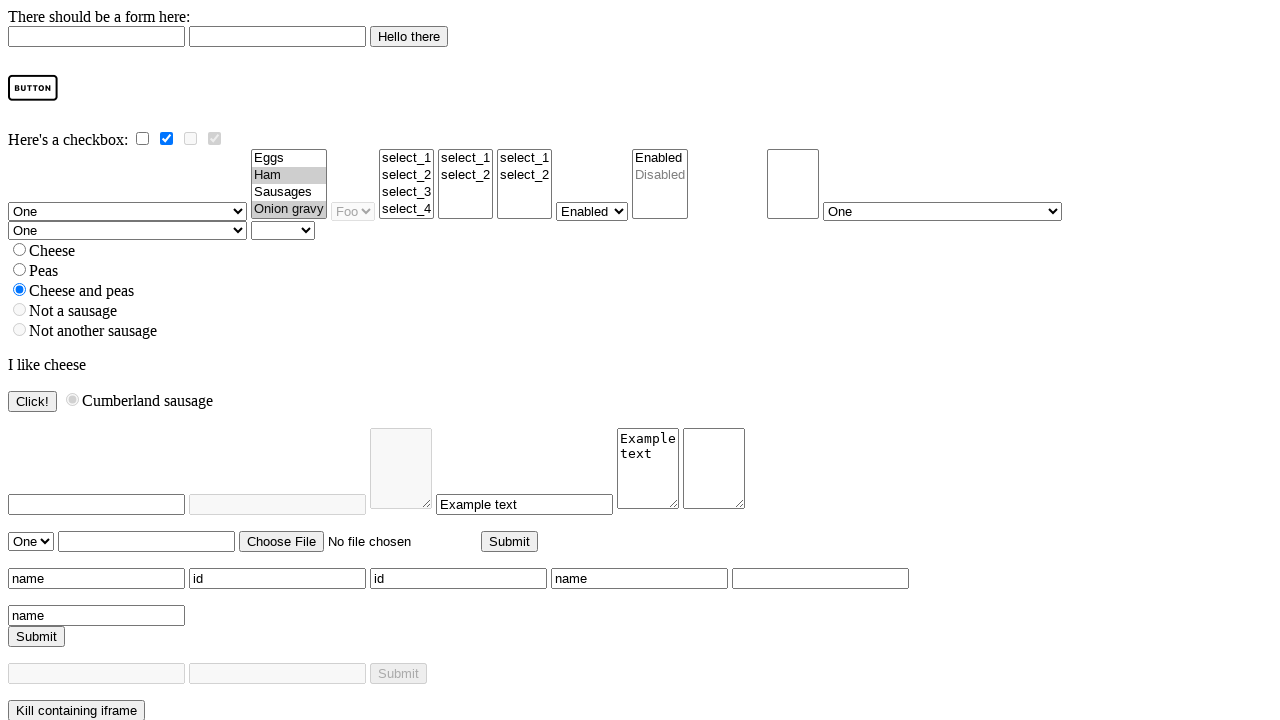

Verified 'eggs' option is deselected
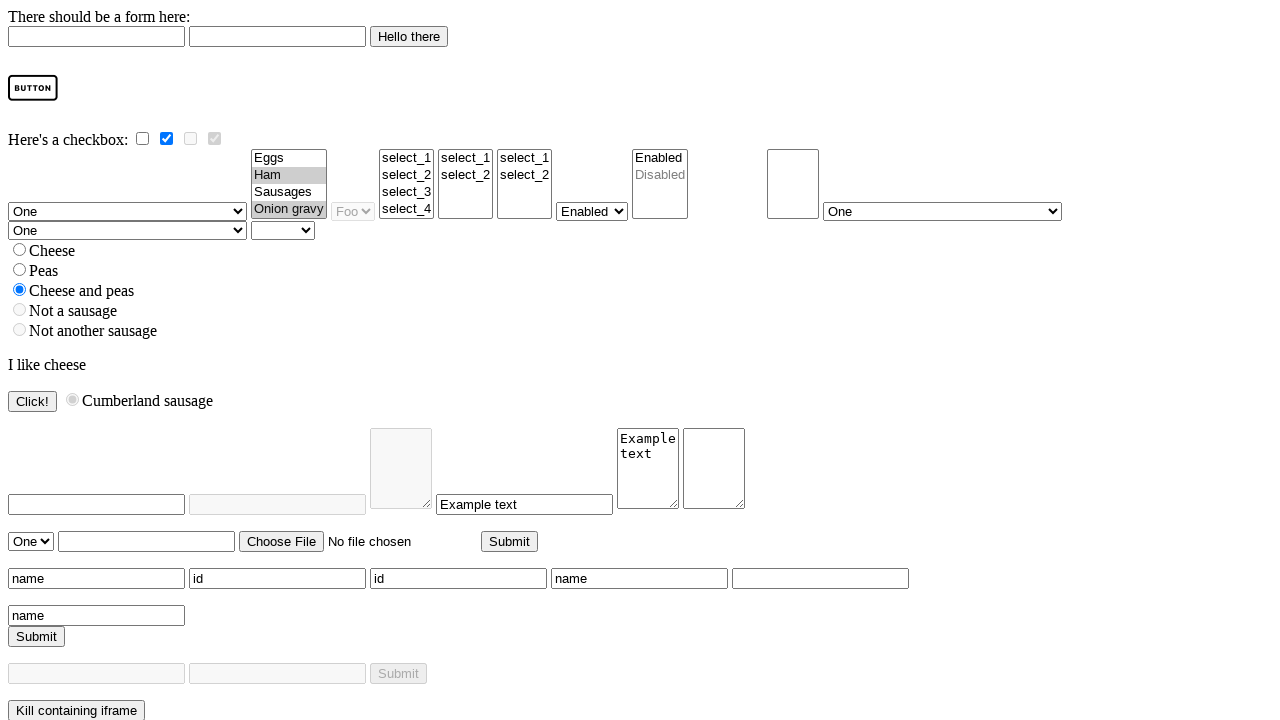

Located 'sausages' option element
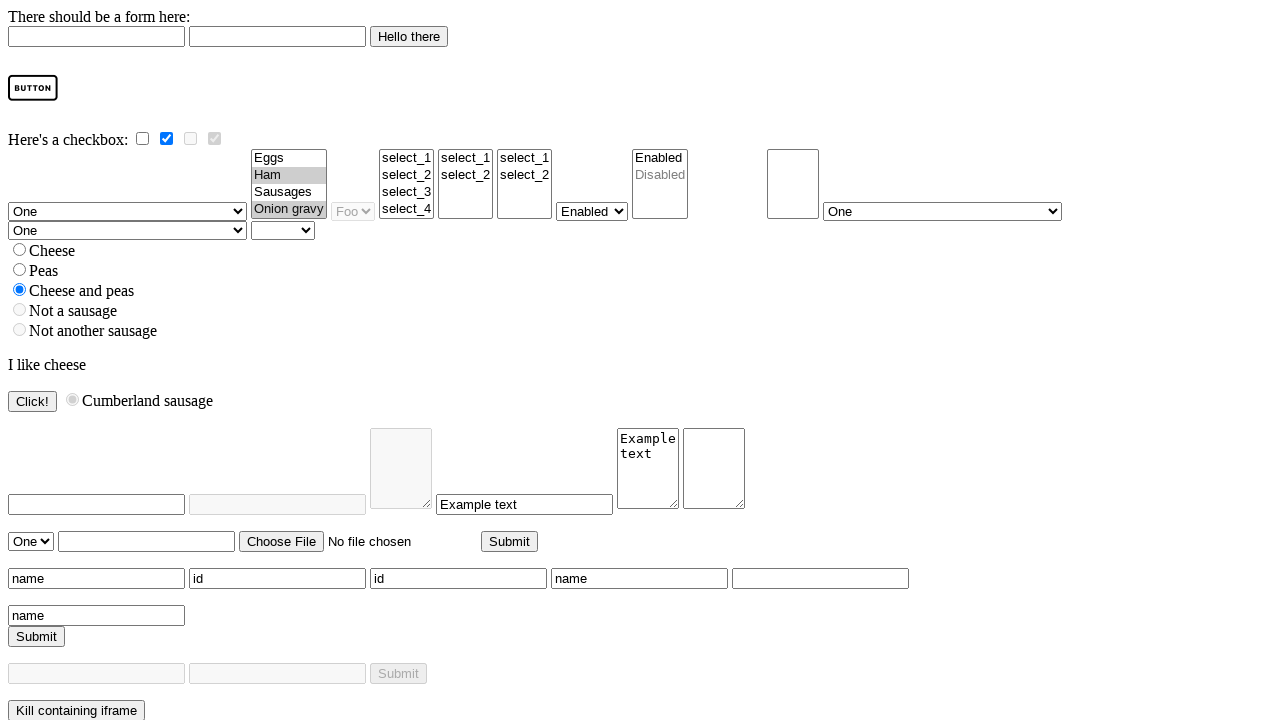

Verified 'sausages' option is deselected
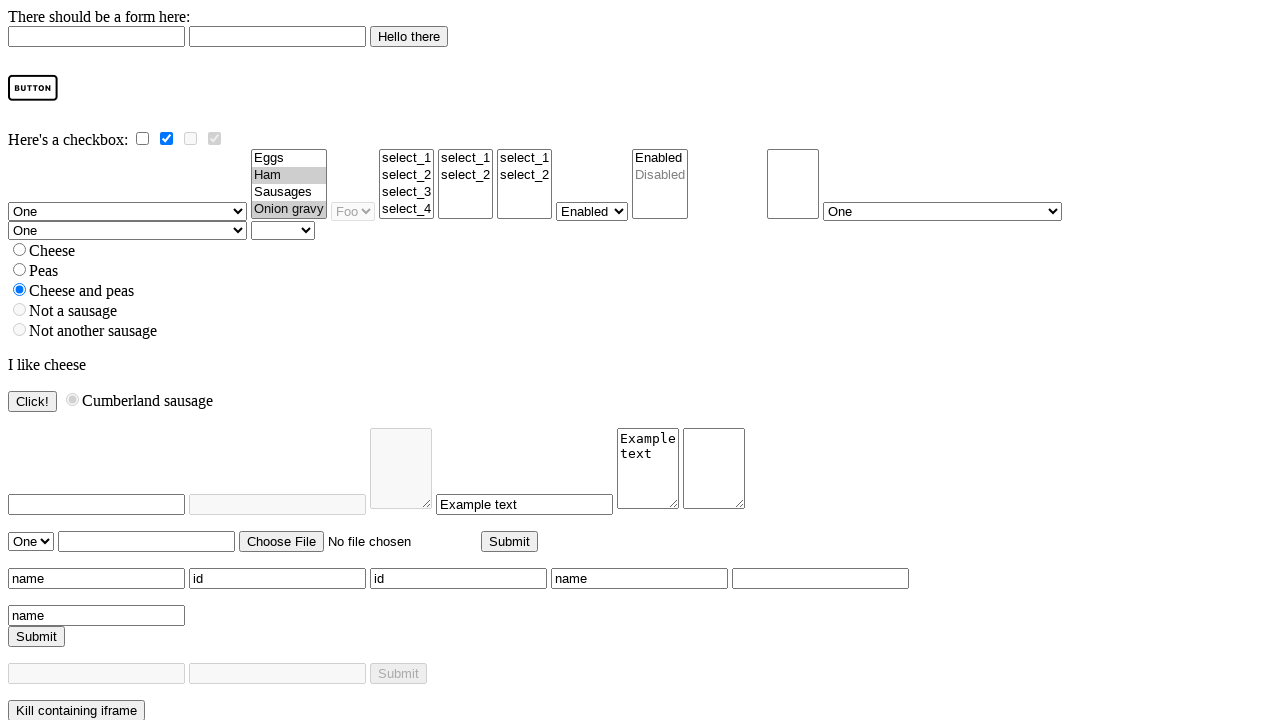

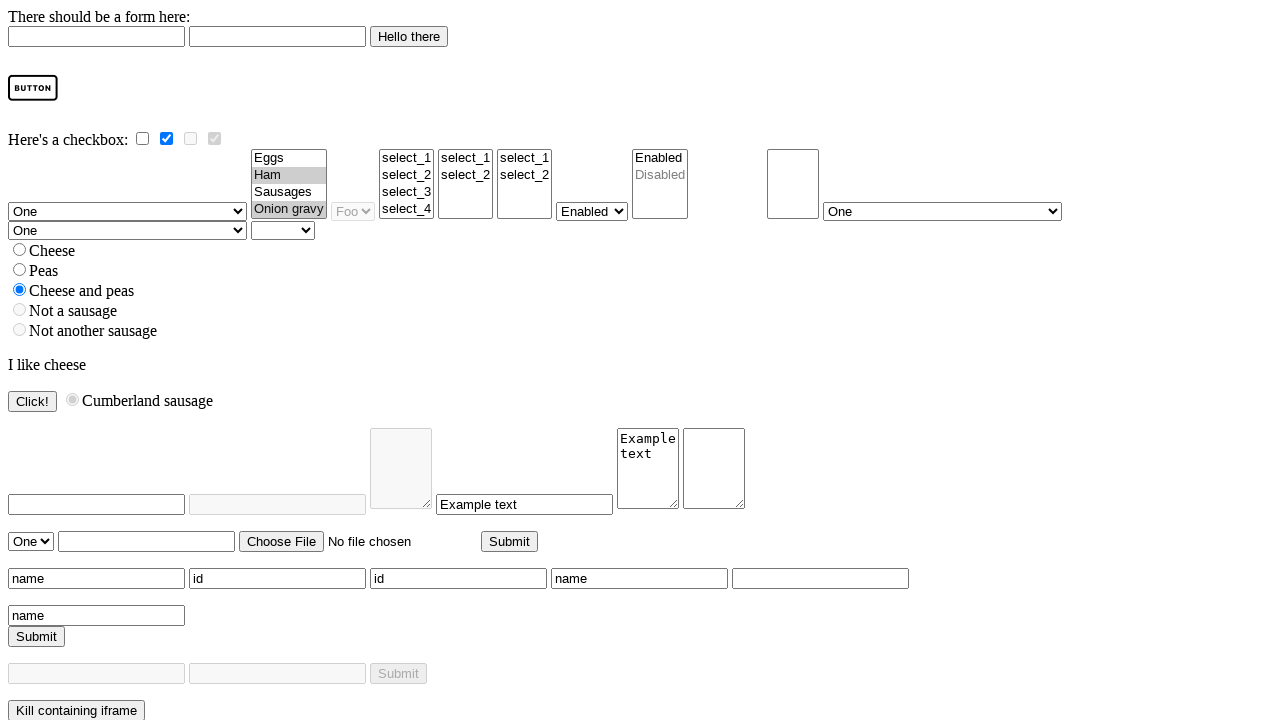